Tests subtraction operation by entering values 5 and 2 and verifying the result equals 3

Starting URL: https://www.globalsqa.com/angularJs-protractor/SimpleCalculator/

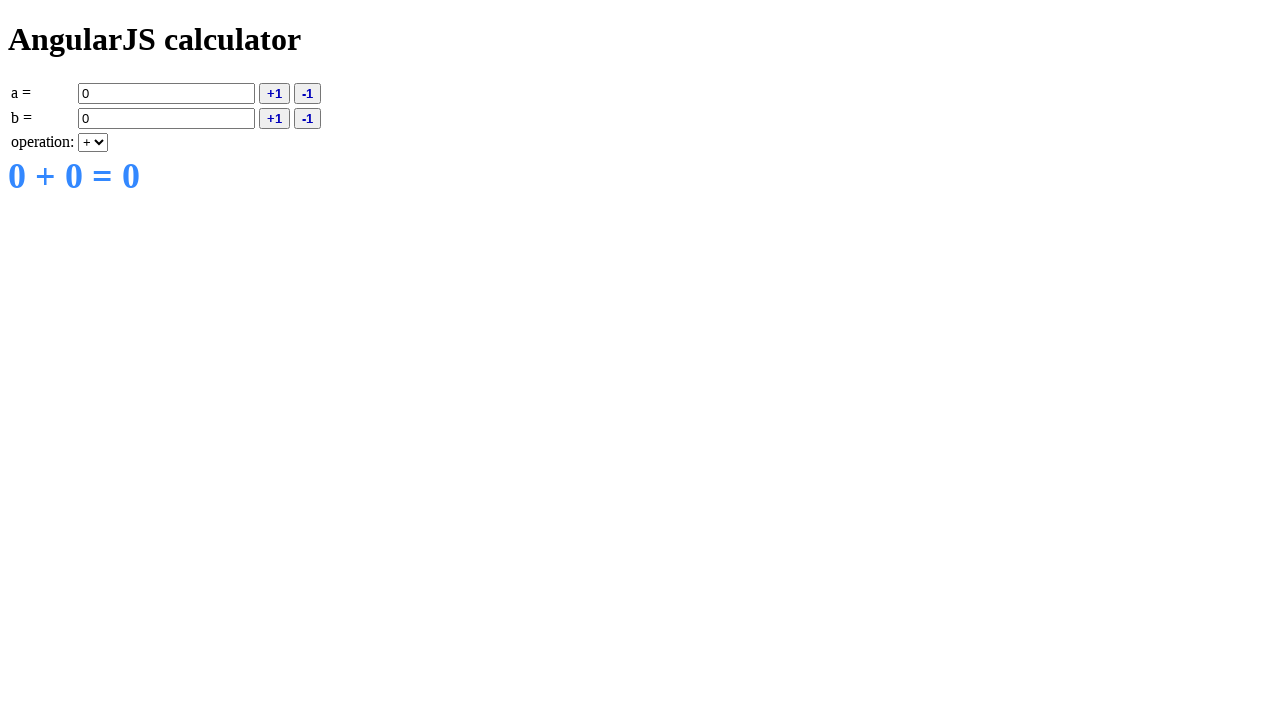

Entered value 5 in field A on input[ng-model='a']
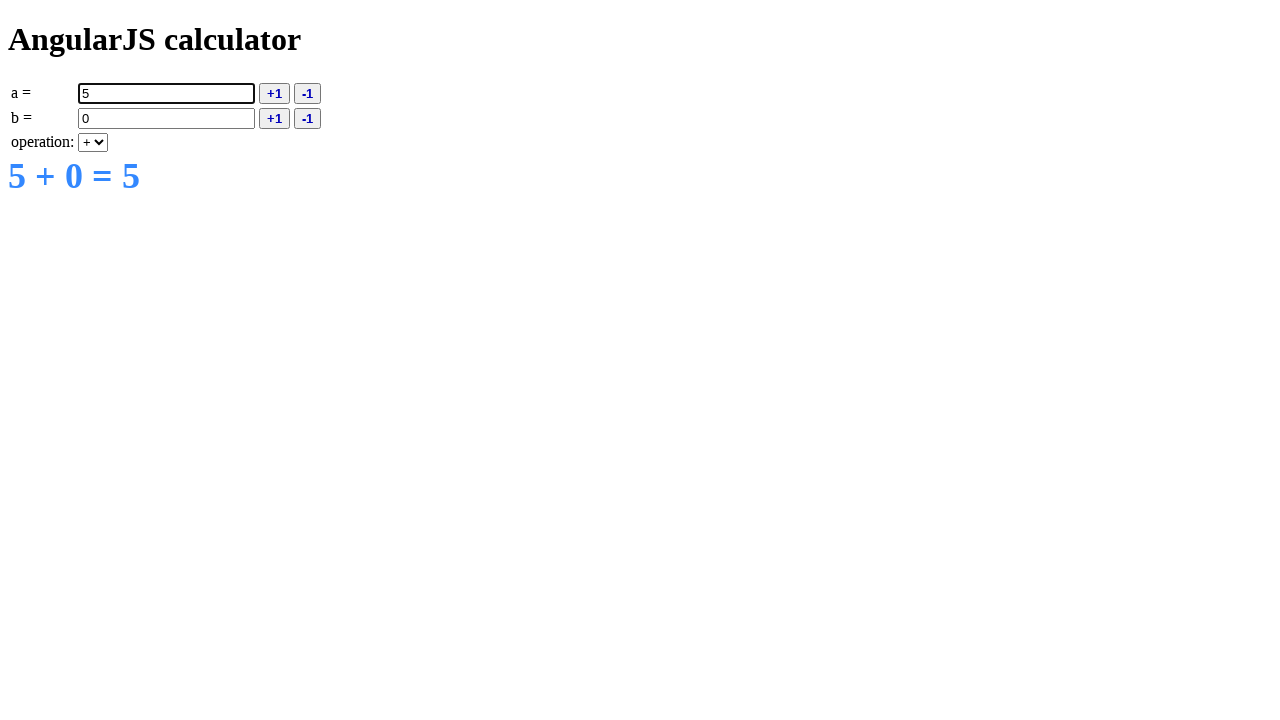

Entered value 2 in field B on input[ng-model='b']
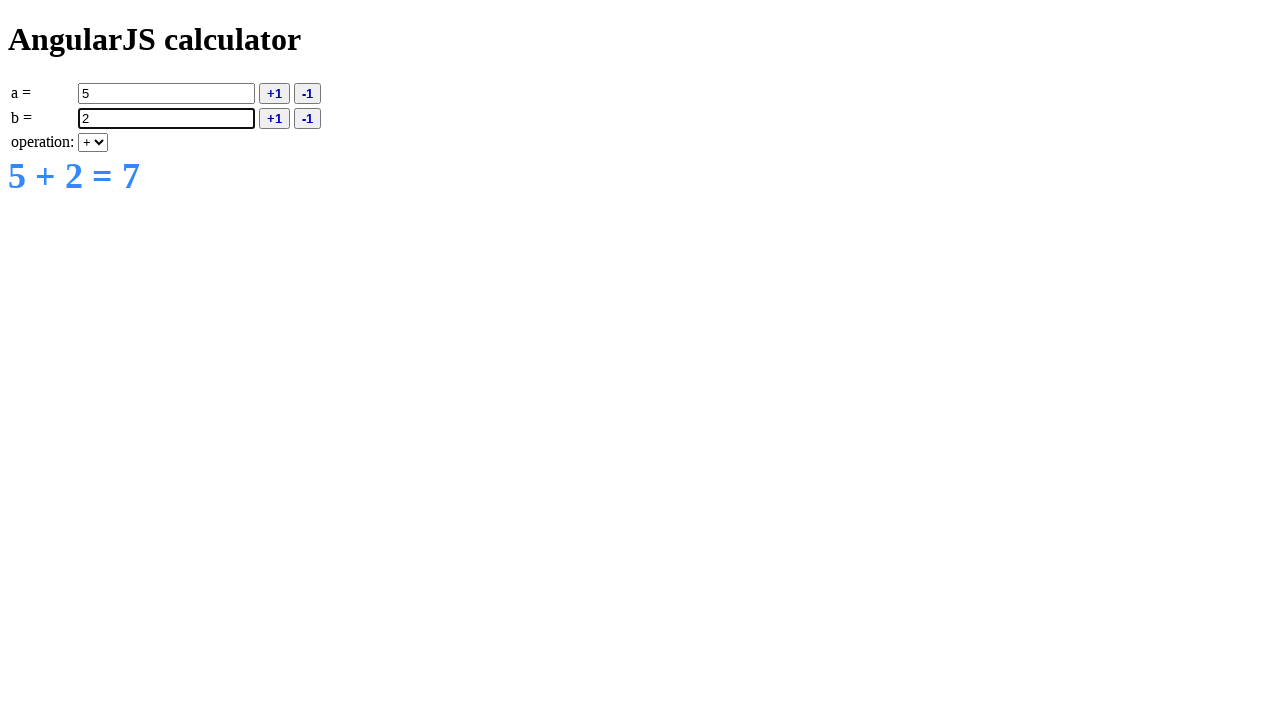

Selected subtraction operation from dropdown on select[ng-model='operation']
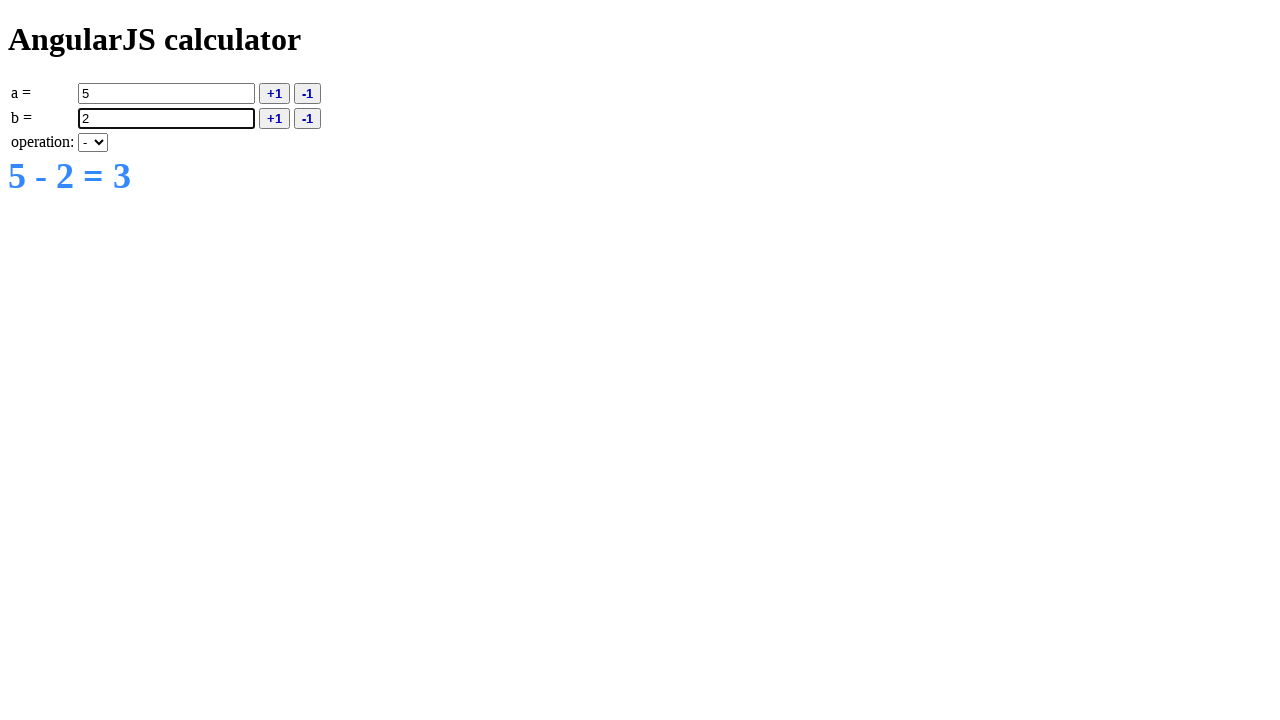

Result element loaded and displayed
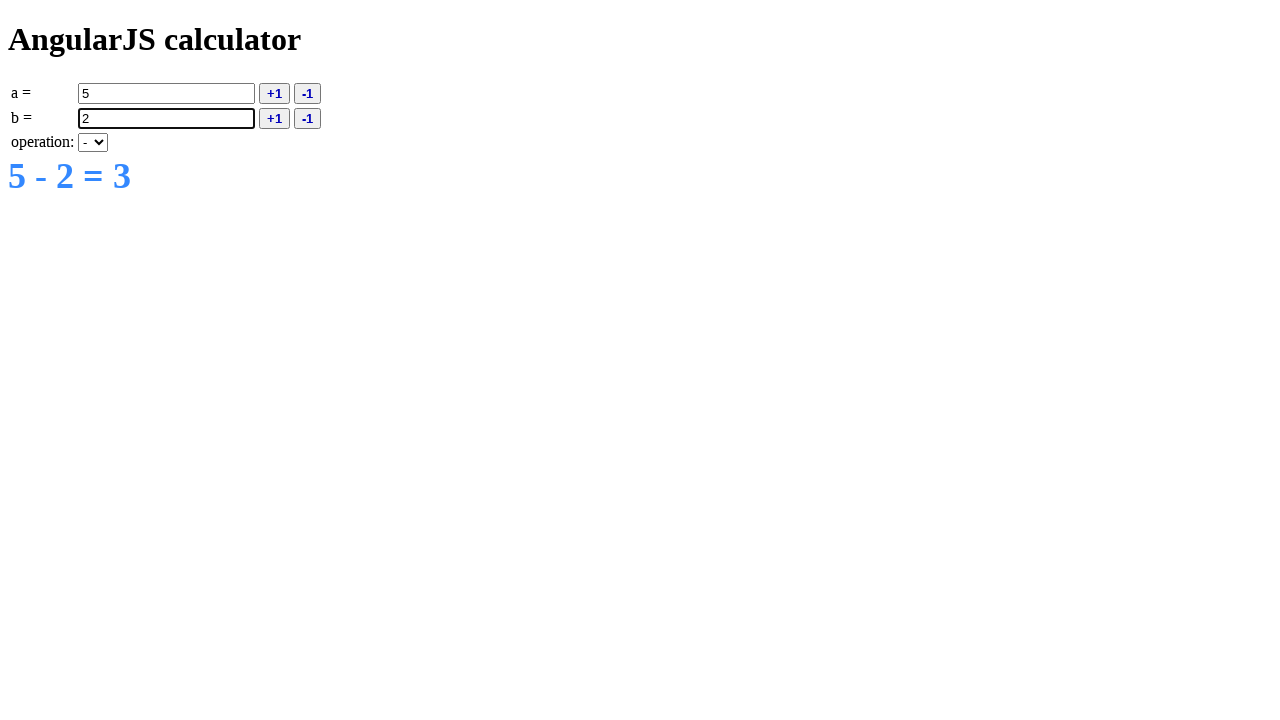

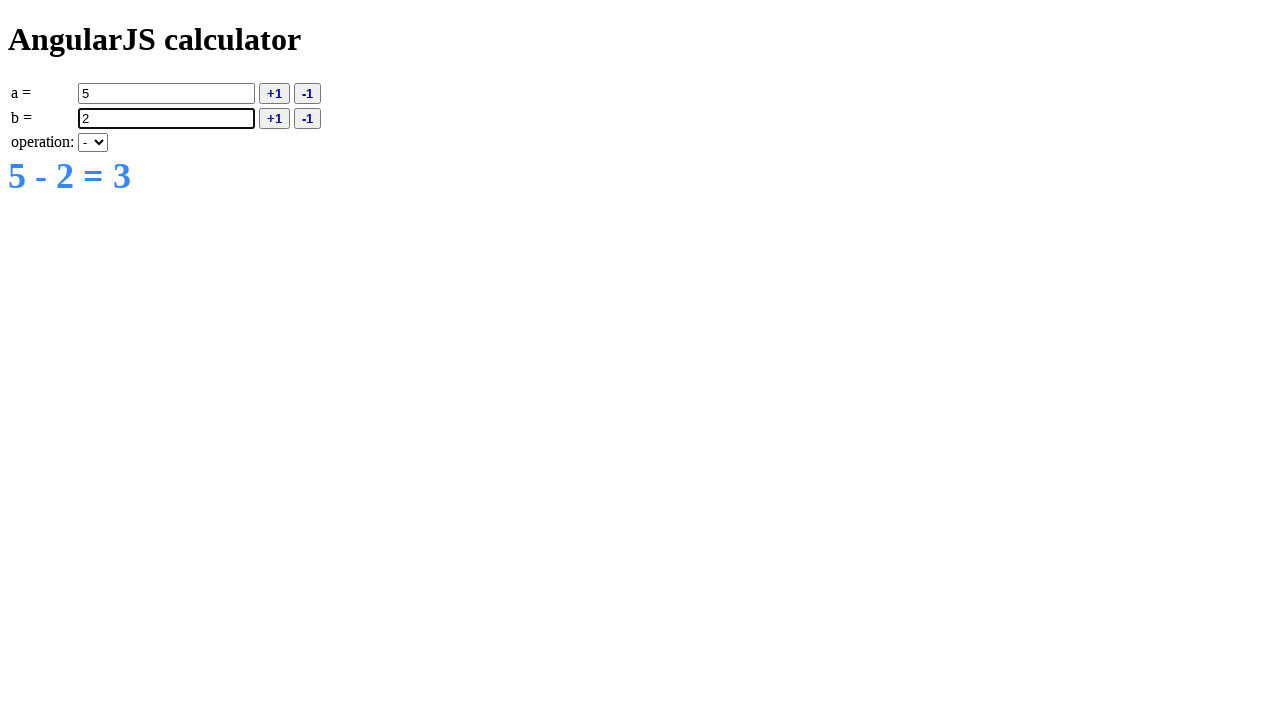